Verifies that the table has the correct column header names

Starting URL: https://the-internet.herokuapp.com/challenging_dom

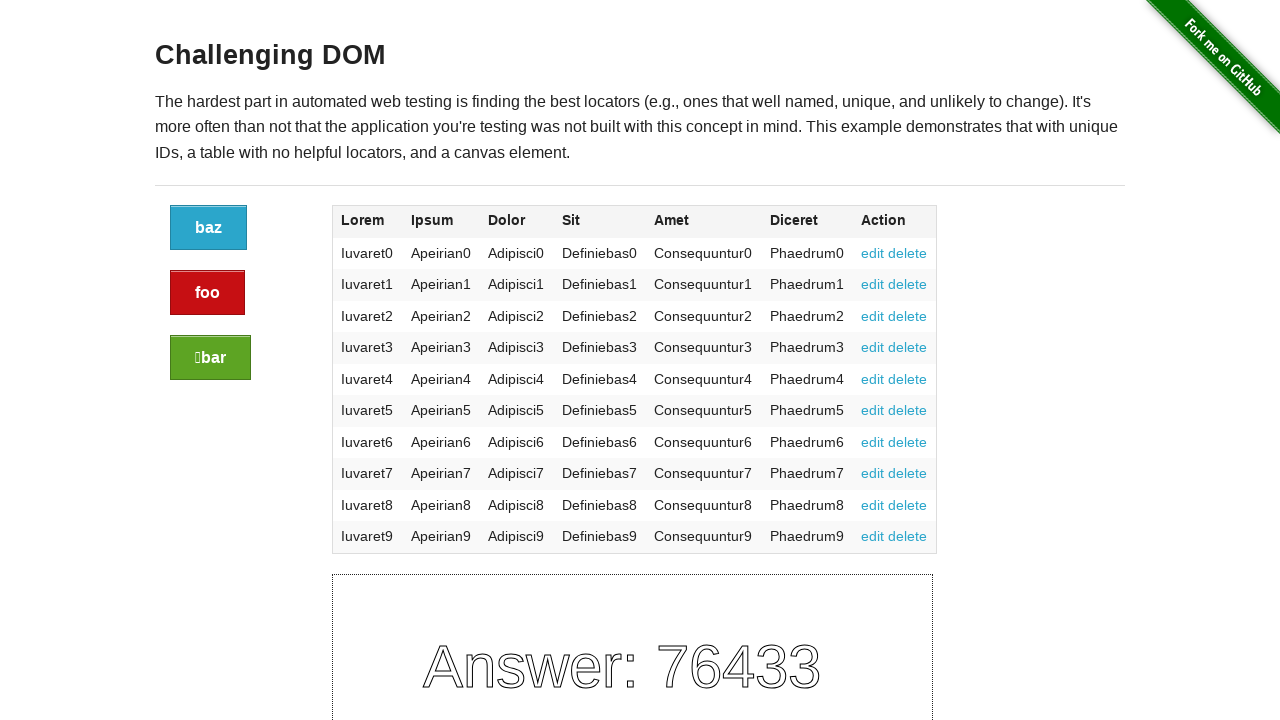

Navigated to the challenging DOM page
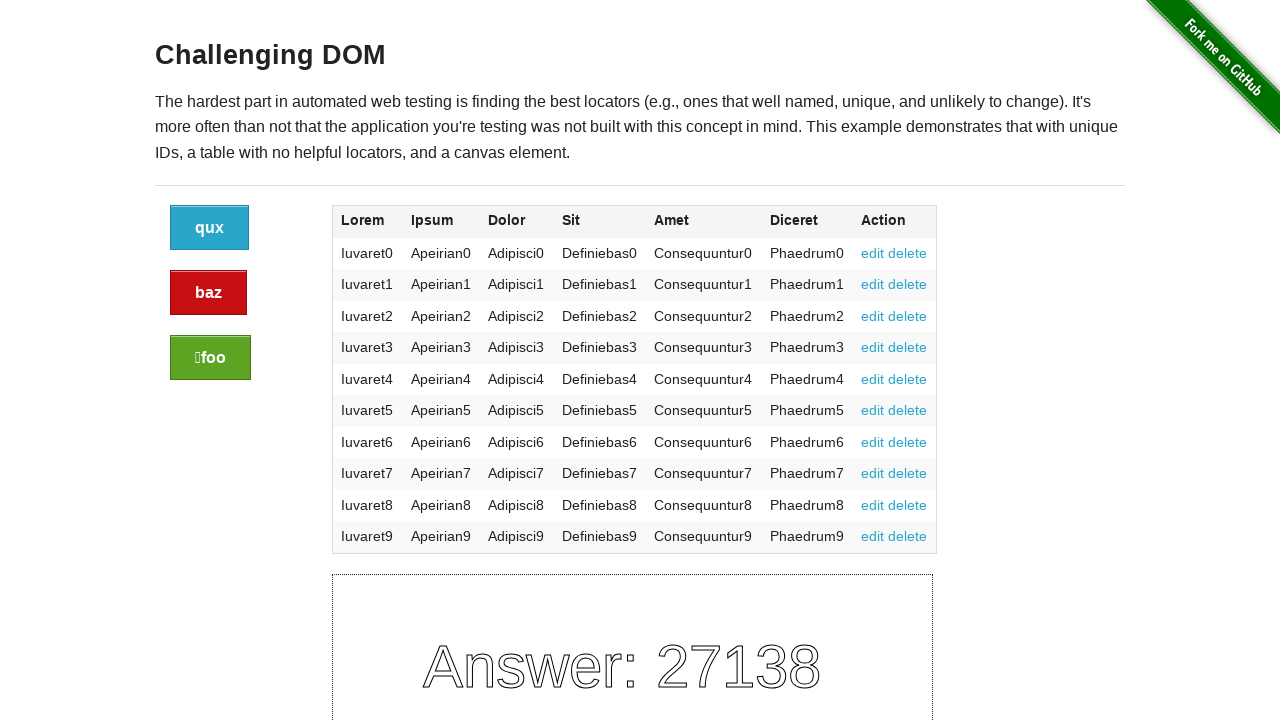

Table header row is present
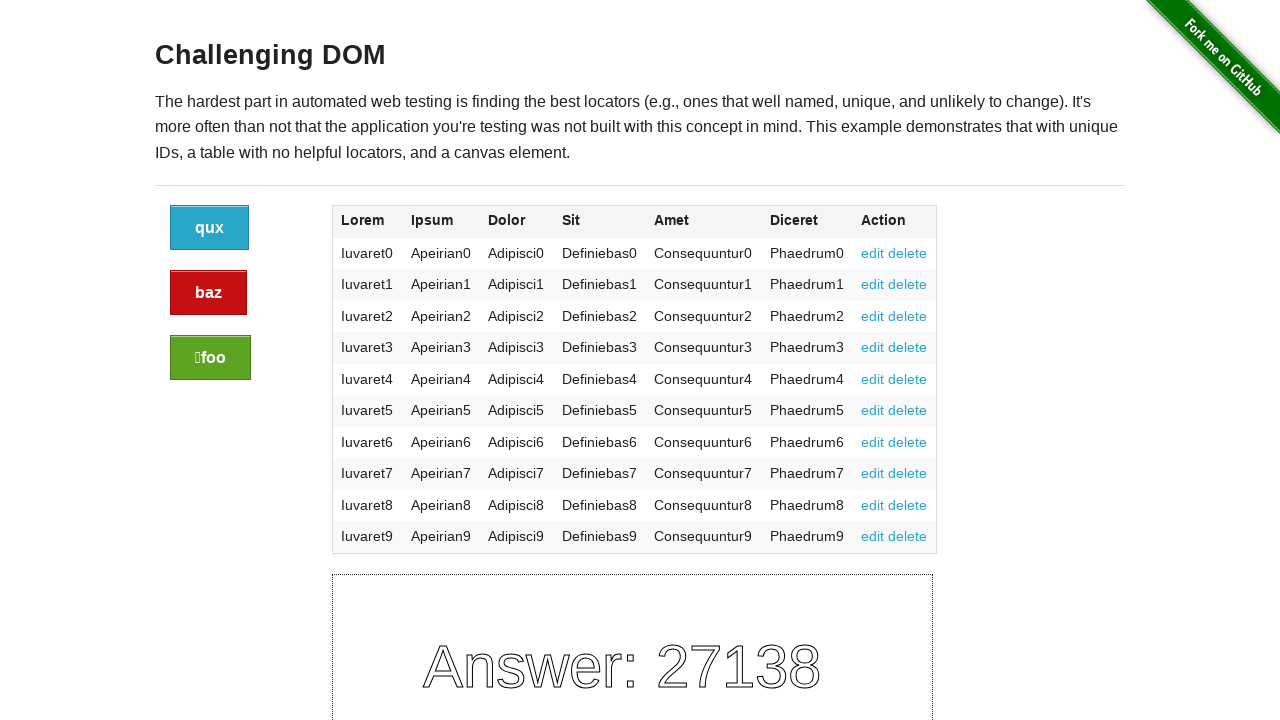

Located the table header row
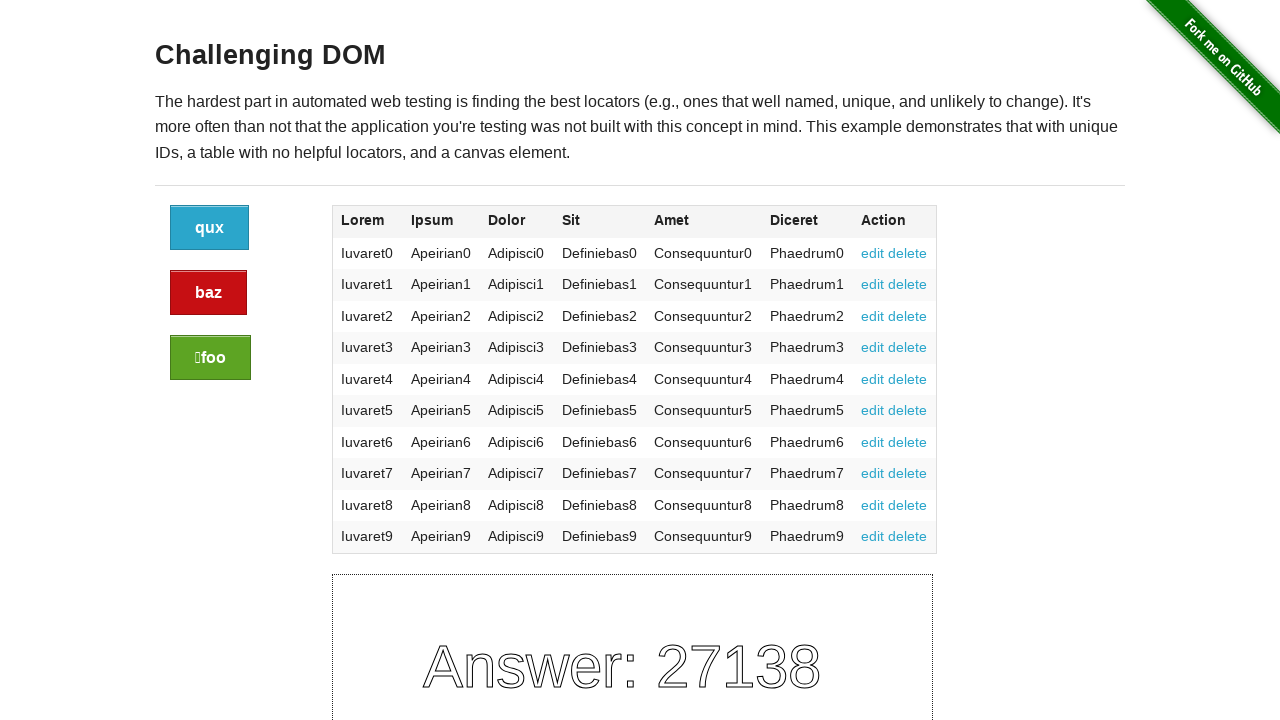

Retrieved header row text
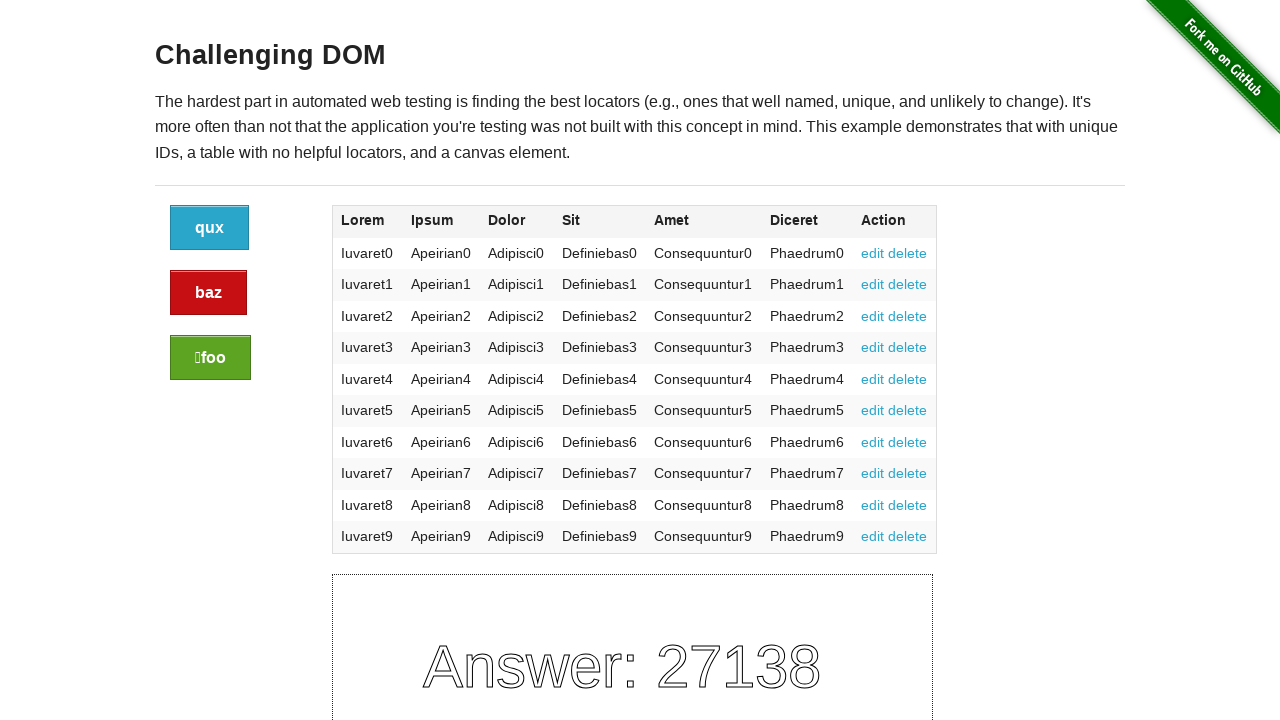

Parsed column headers from text
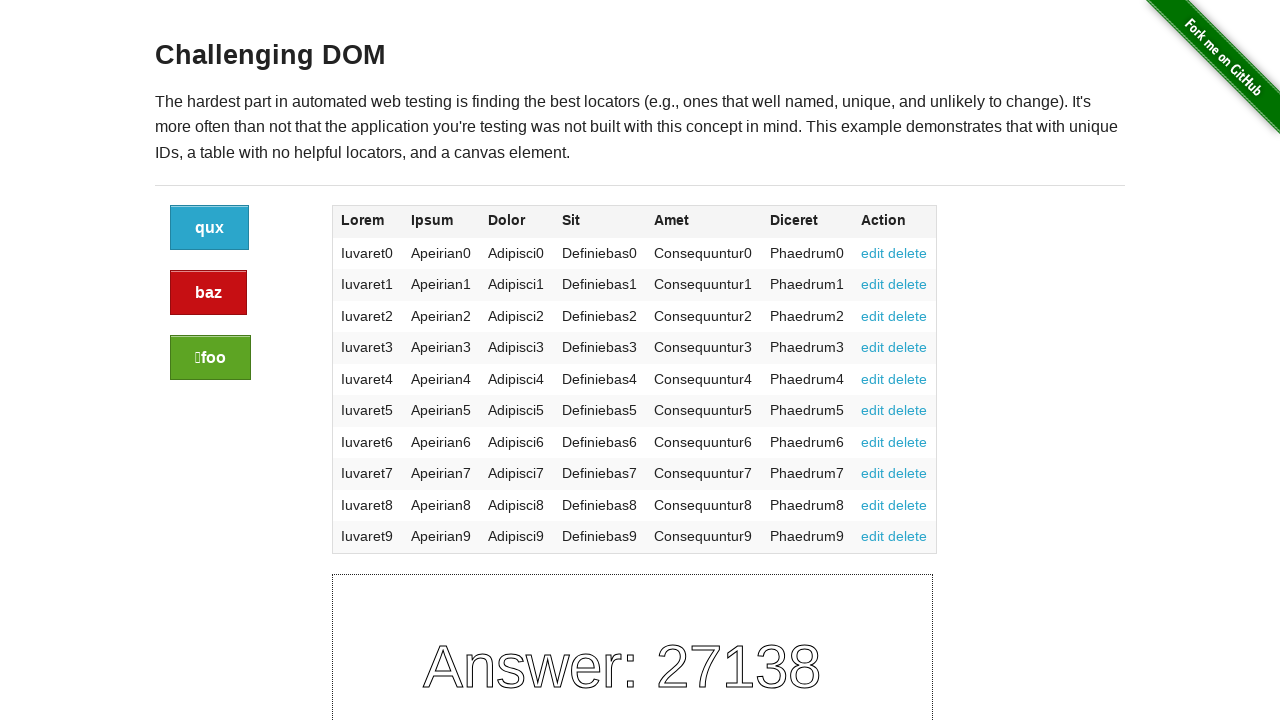

Verified table has correct column headers: ['Lorem', 'Ipsum', 'Dolor', 'Sit', 'Amet', 'Diceret', 'Action']
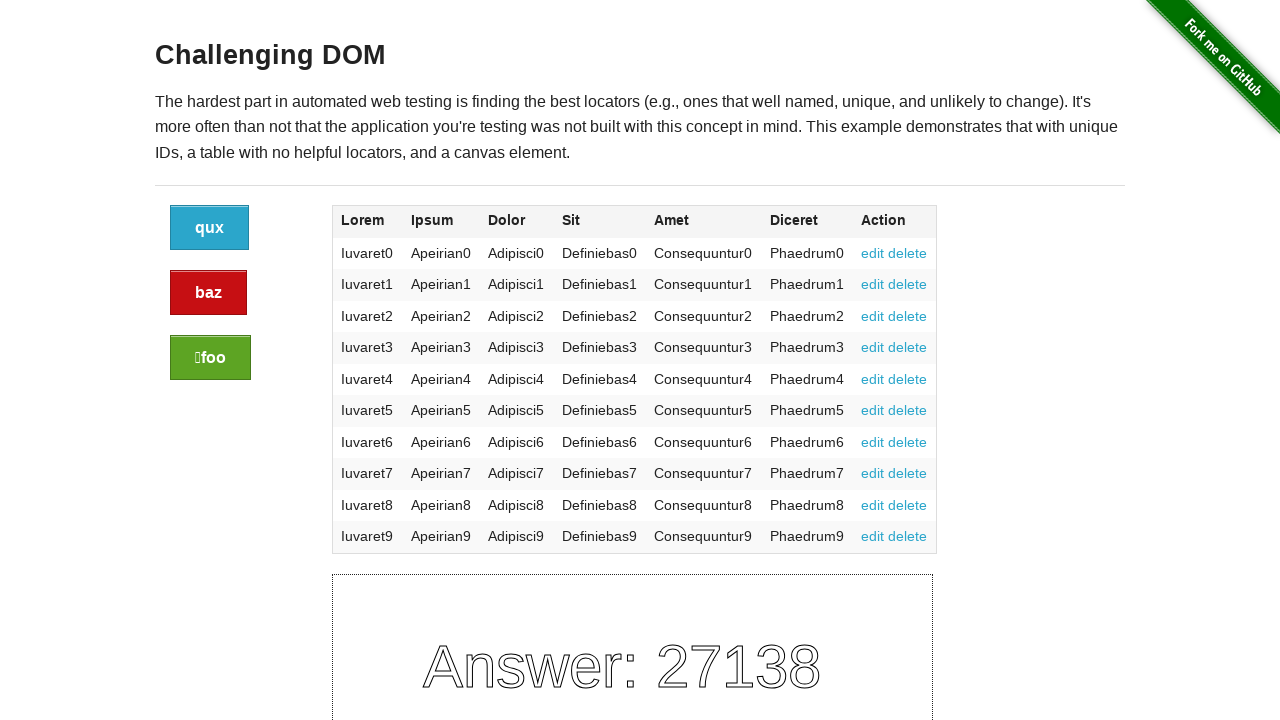

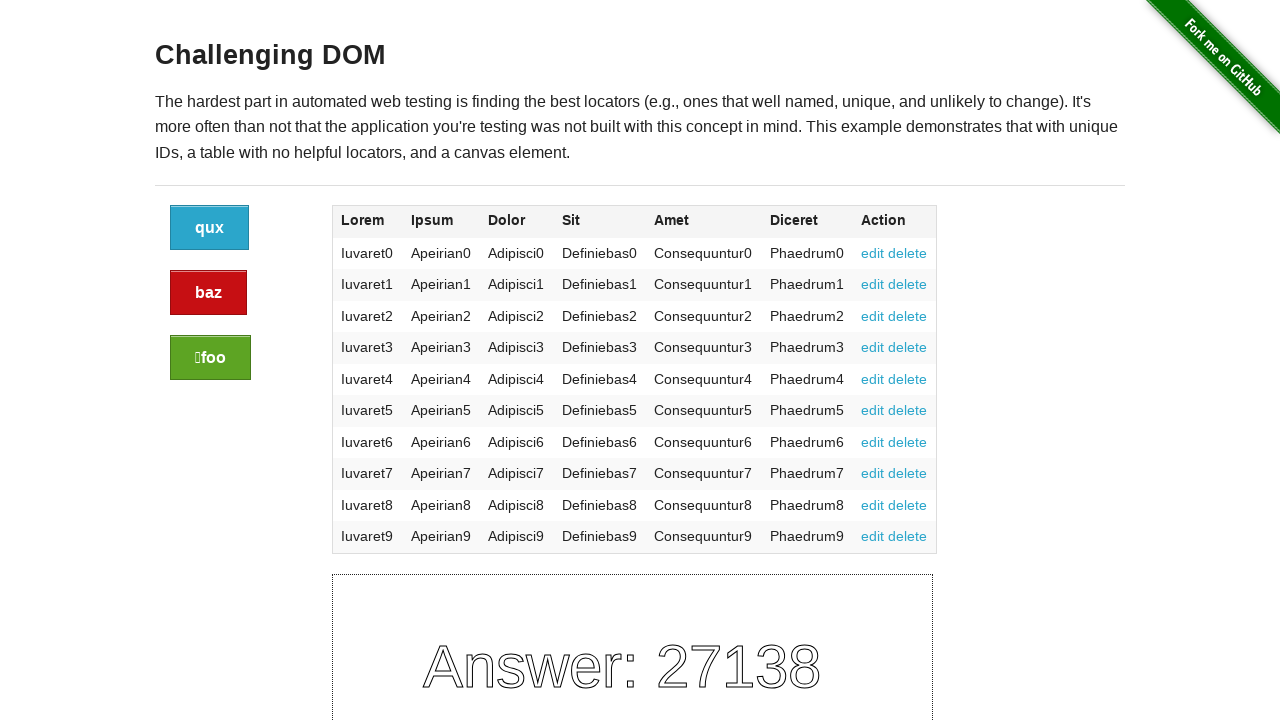